Tests the dynamic loading functionality by clicking a start button, waiting for a finish message to appear, and verifying the displayed text is "Hello World!"

Starting URL: http://the-internet.herokuapp.com/dynamic_loading/2

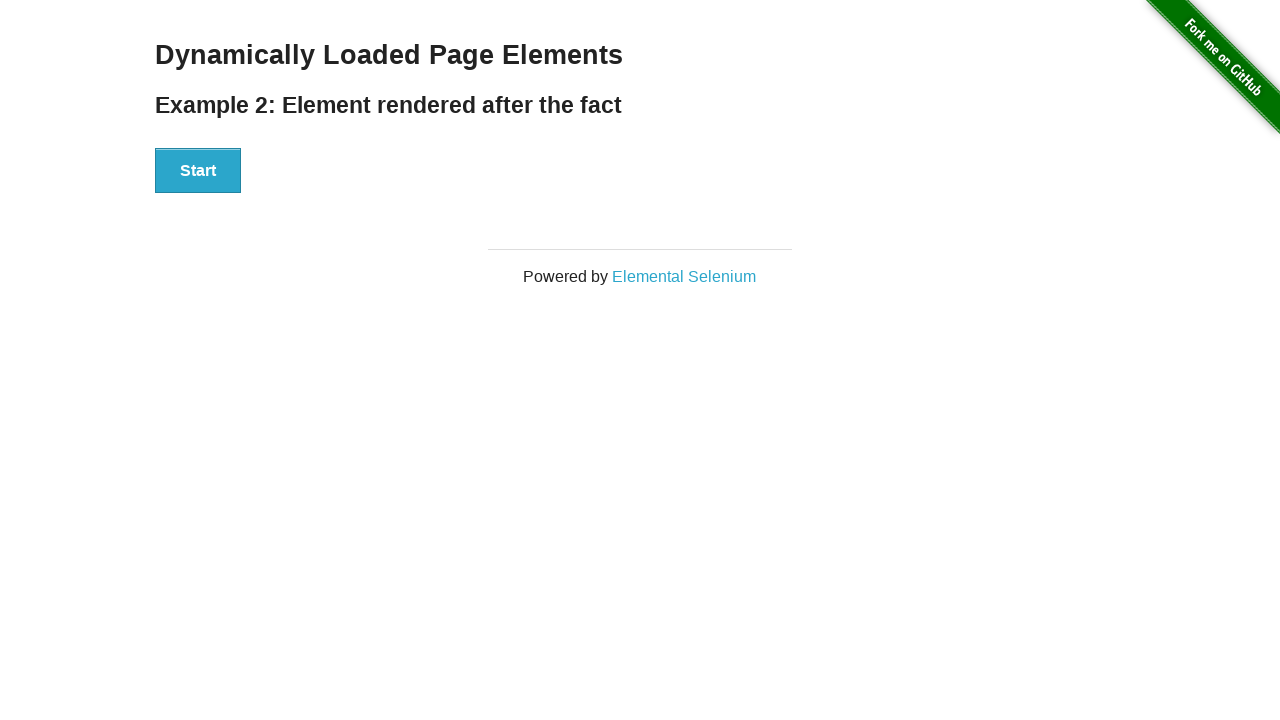

Navigated to dynamic loading test page
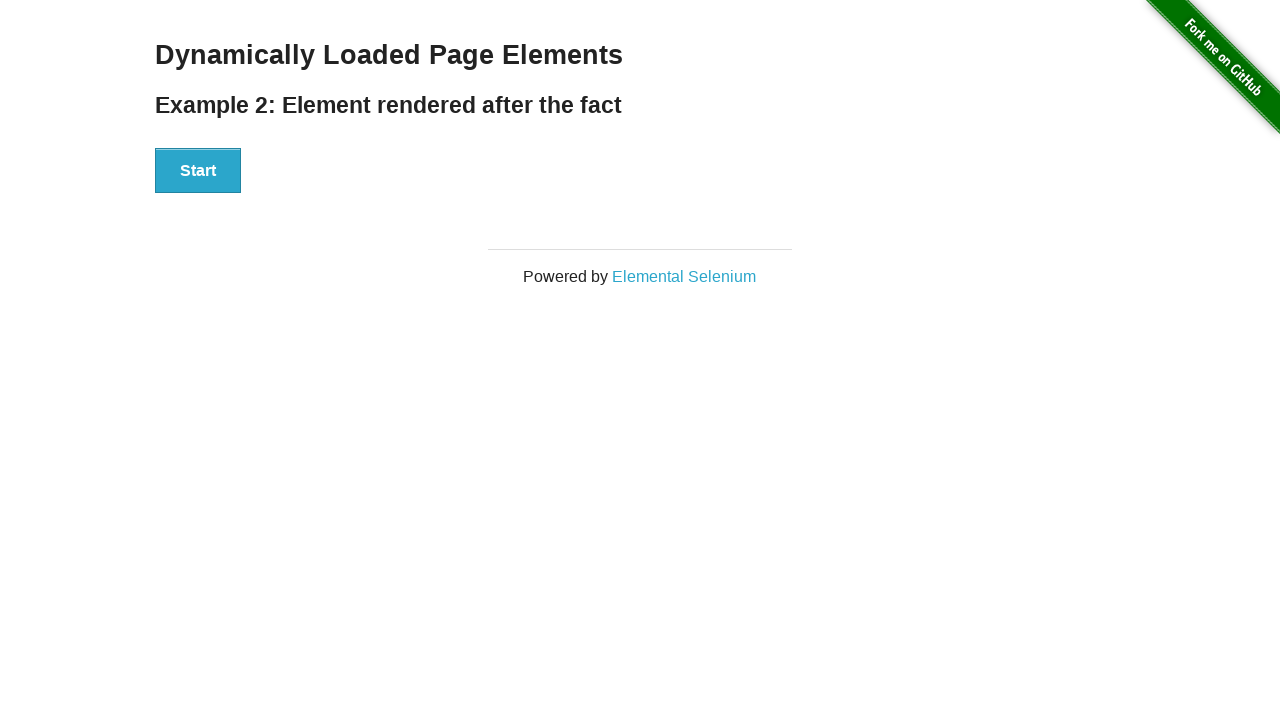

Clicked start button to trigger dynamic loading at (198, 171) on #start button
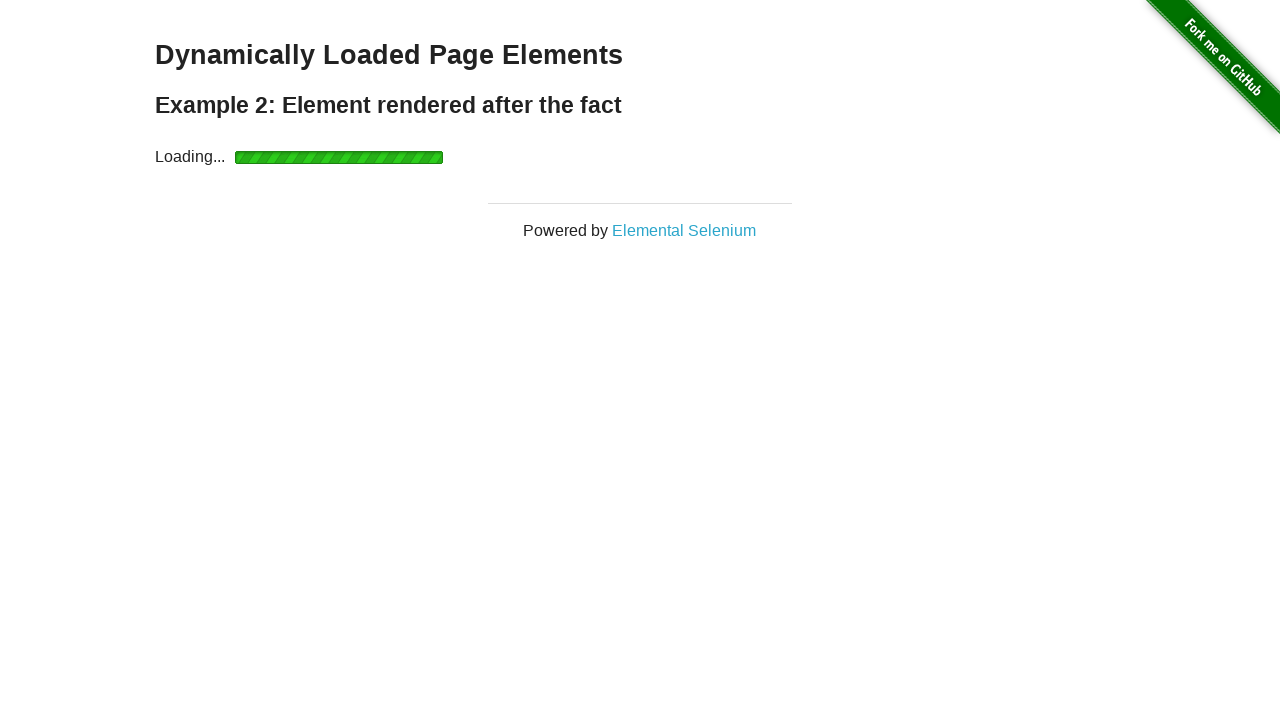

Finish message appeared on page
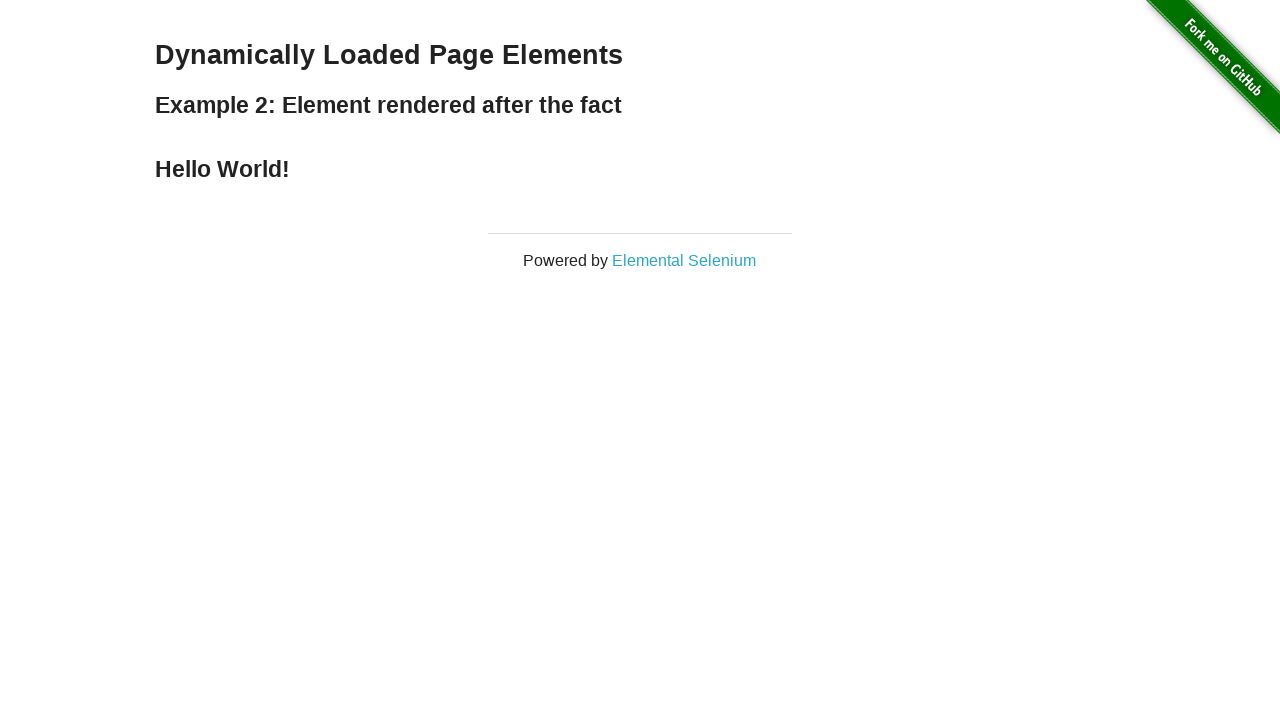

Retrieved finish element text content
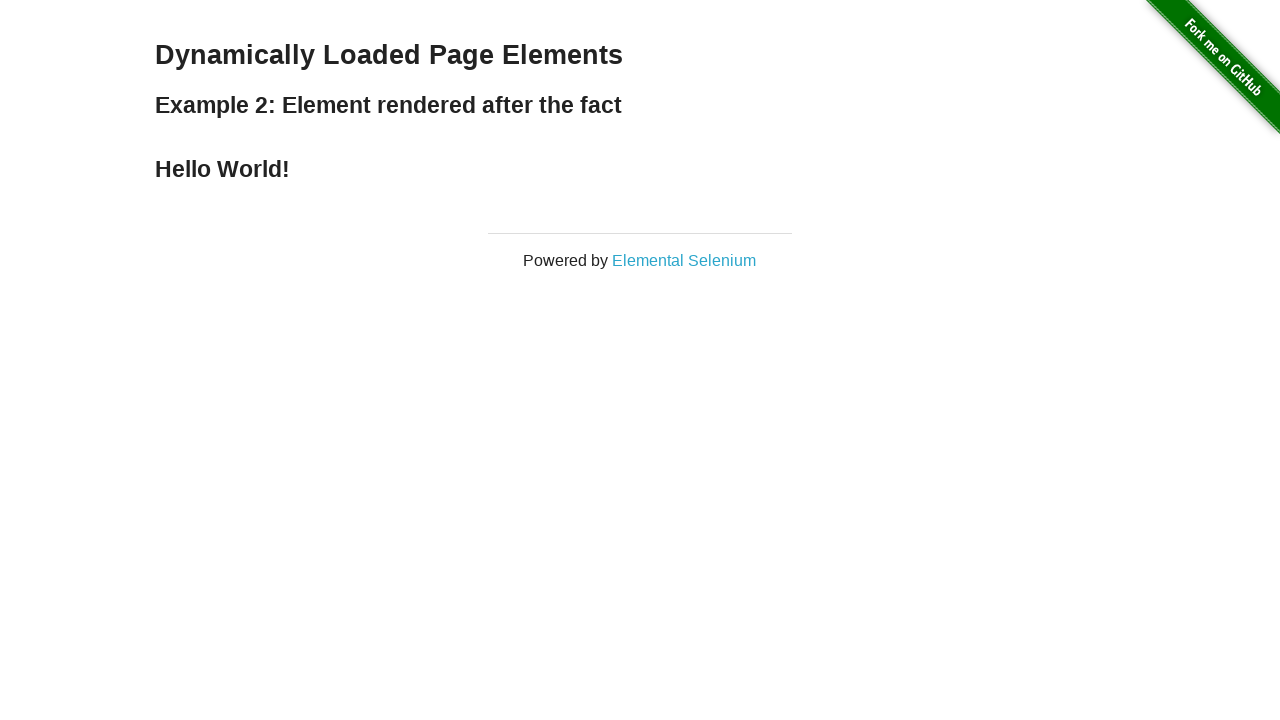

Verified finish text is 'Hello World!'
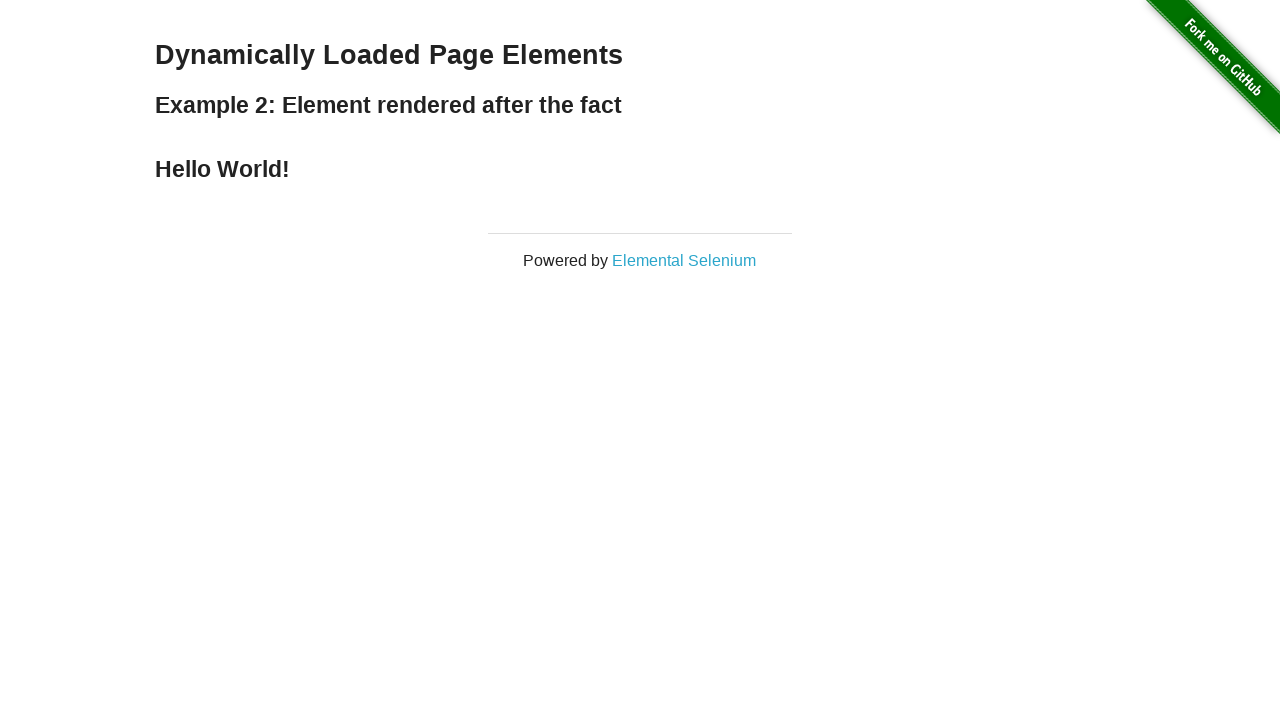

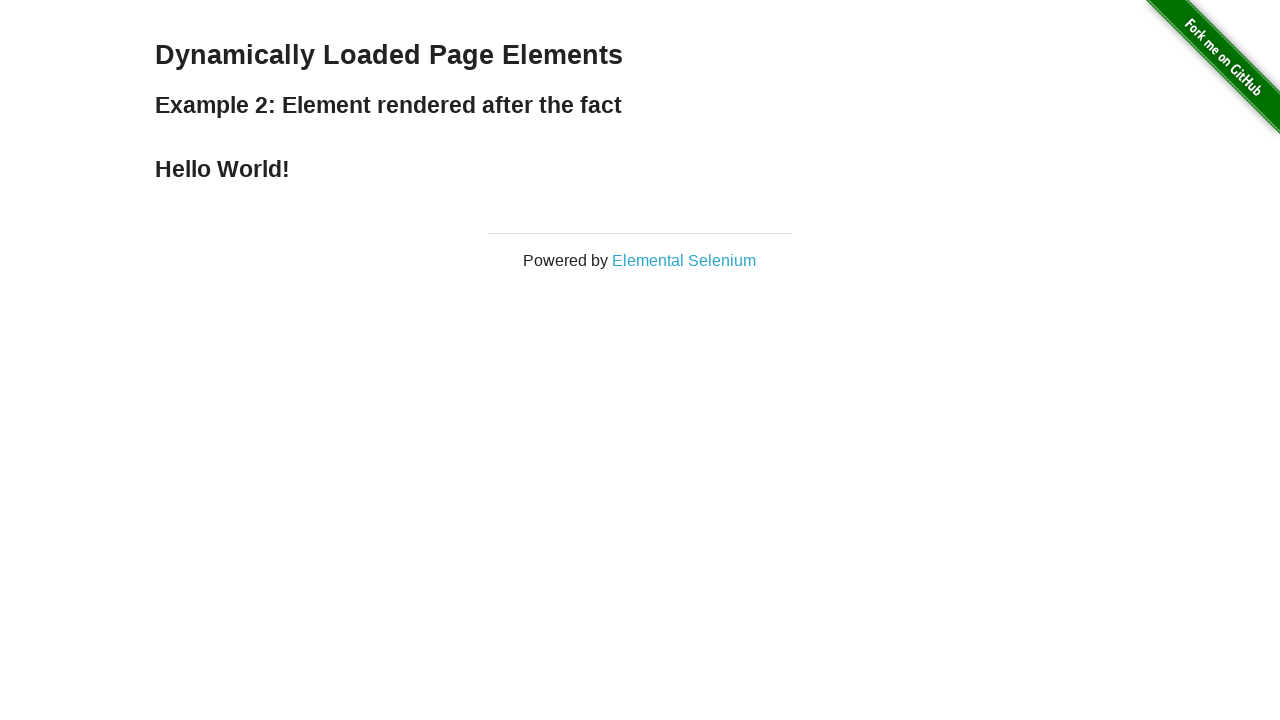